Tests modal dialog functionality by clicking a button to open a modal and then closing it

Starting URL: https://formy-project.herokuapp.com/modal

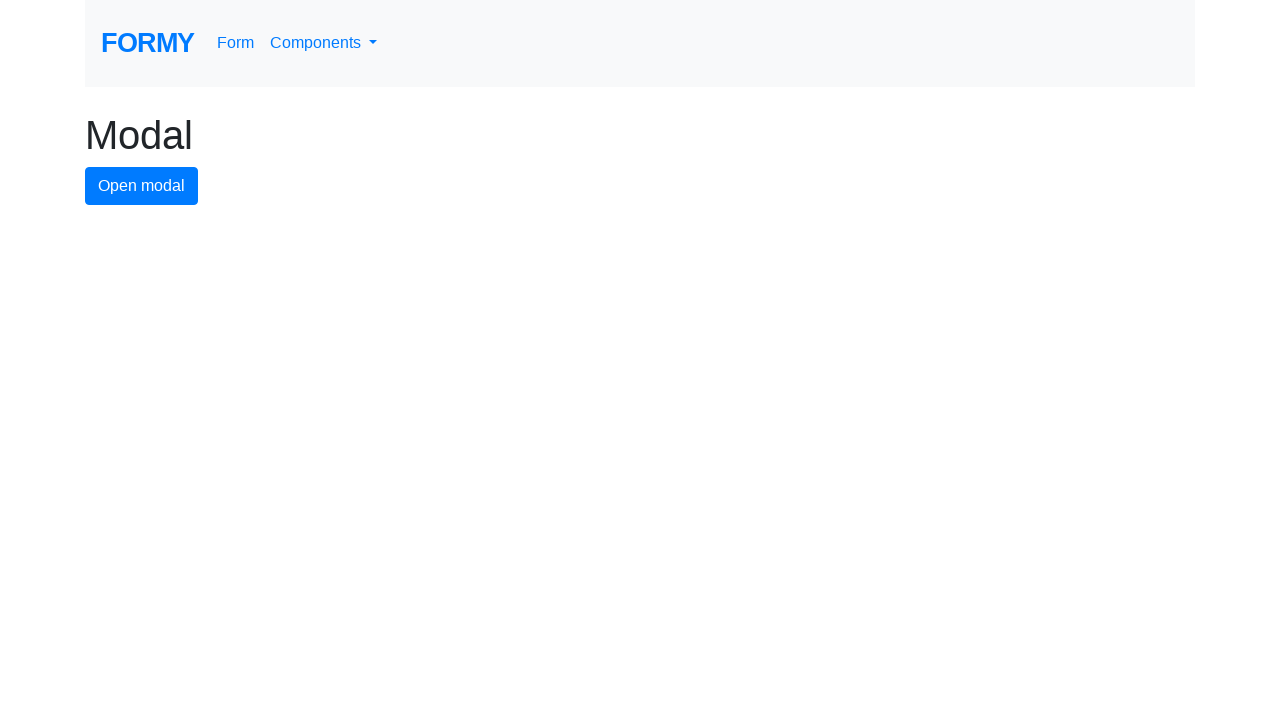

Clicked button to open modal dialog at (142, 186) on #modal-button
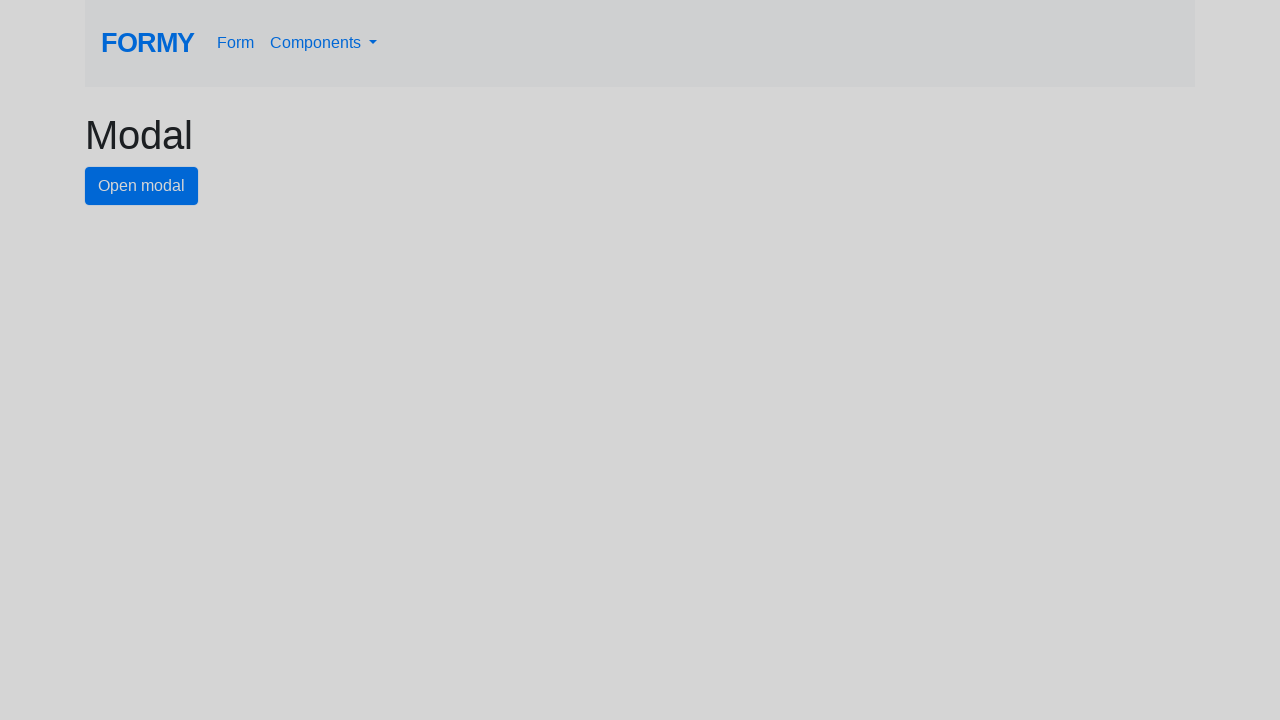

Waited for modal to appear
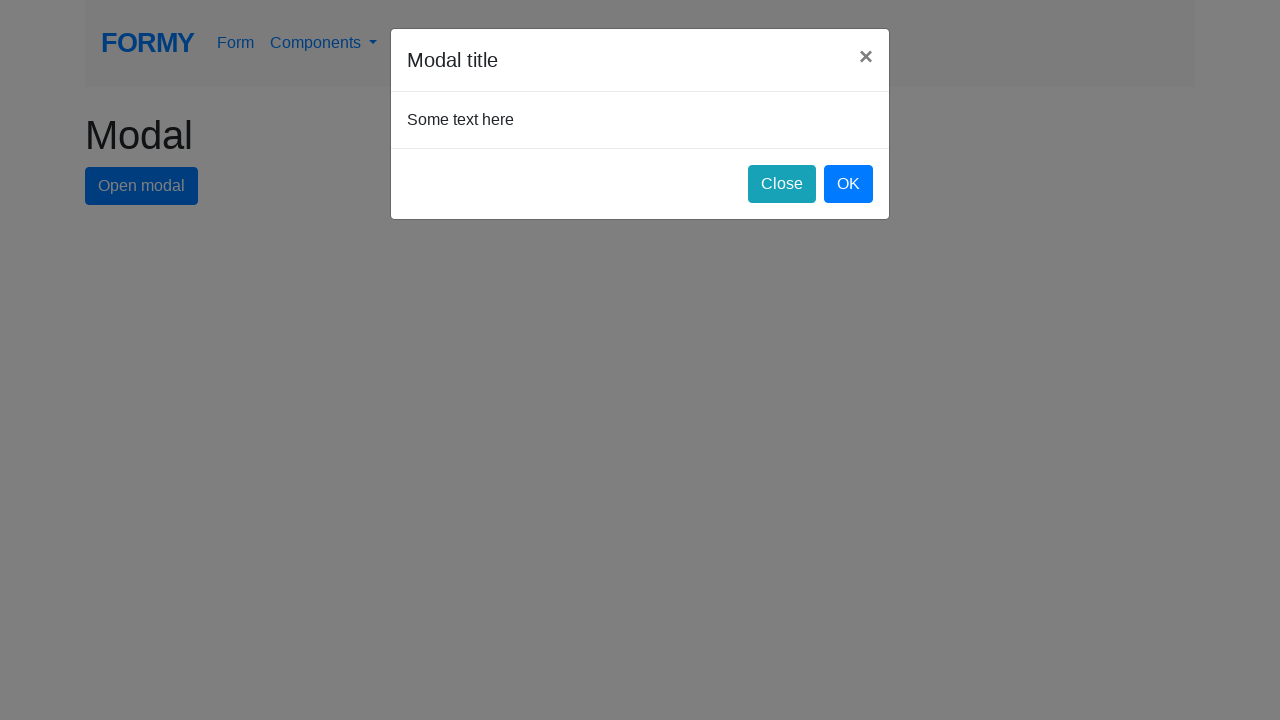

Clicked close button to dismiss modal at (782, 184) on #close-button
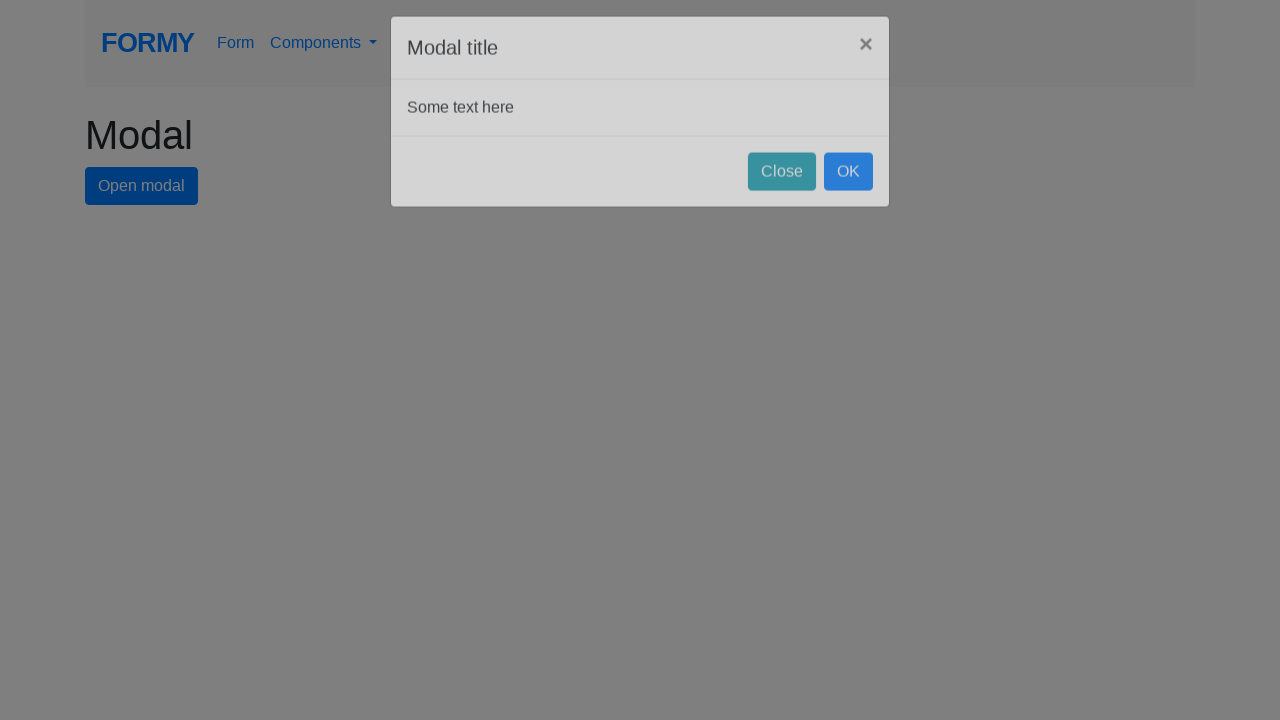

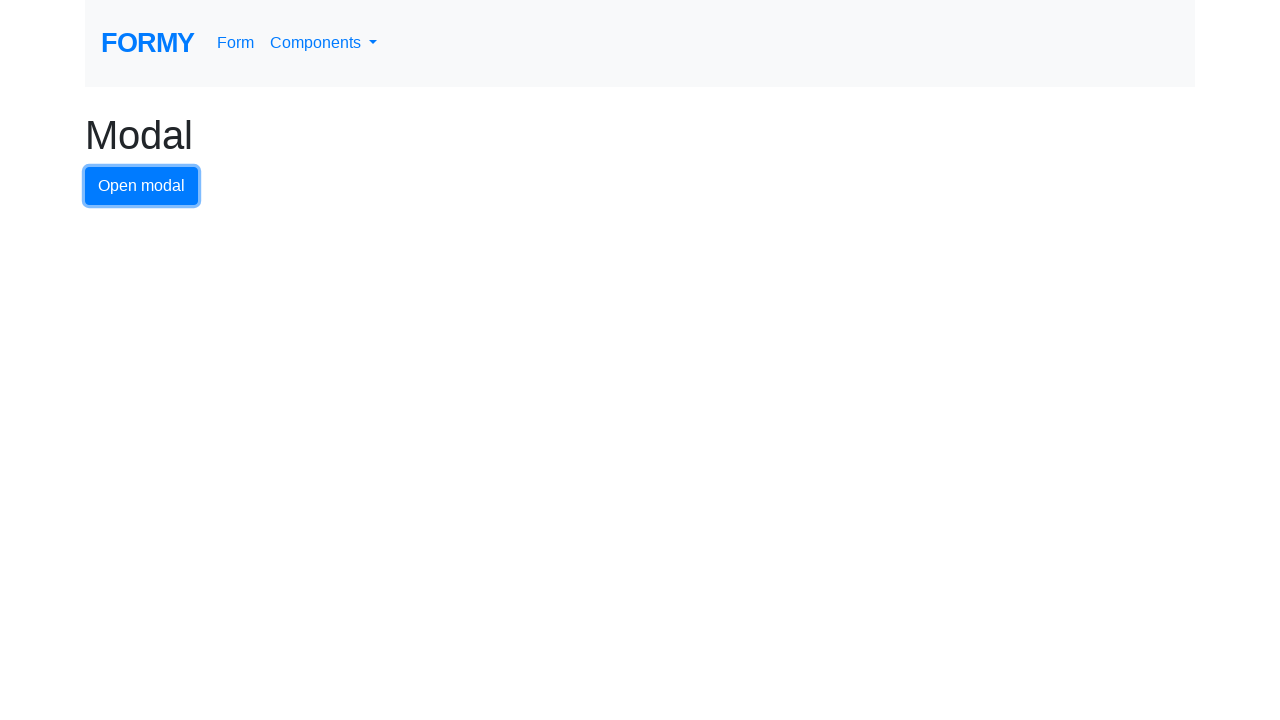